Tests that a specific element on the userinyerface game page has the expected CSS dimensions (width of 300px and height of 175px)

Starting URL: https://userinyerface.com/game.html

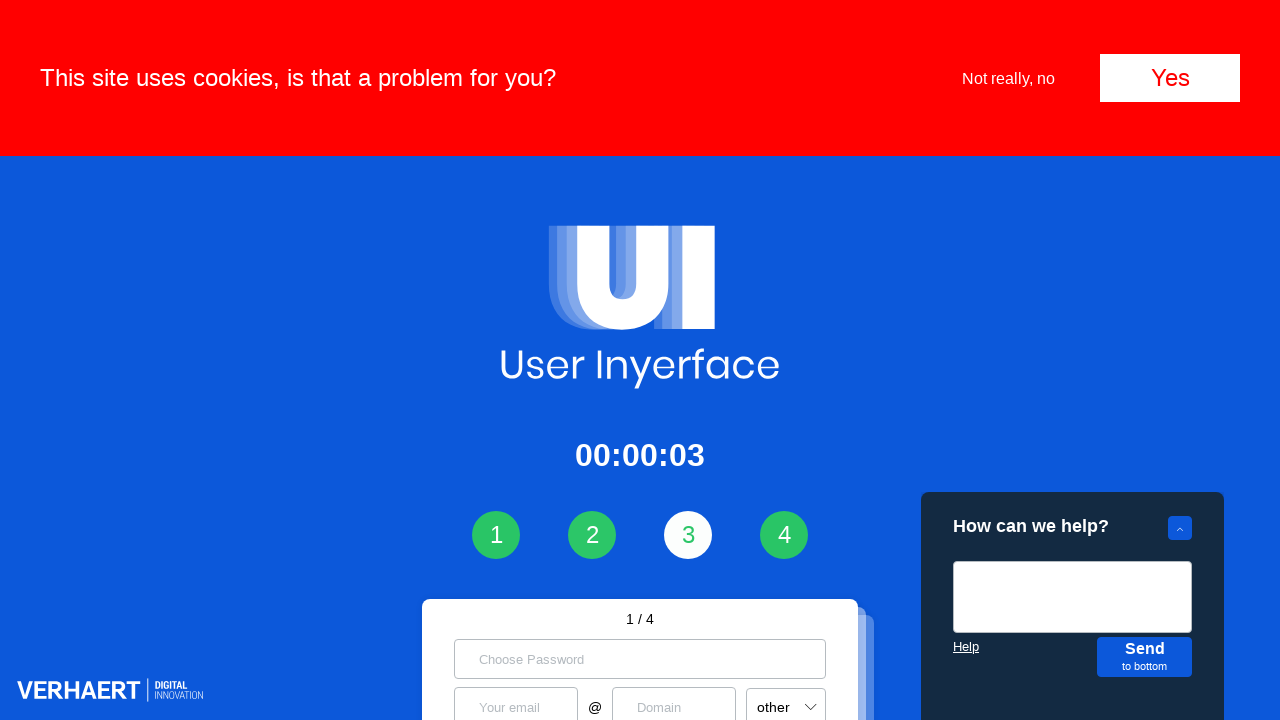

Located target element using XPath selector
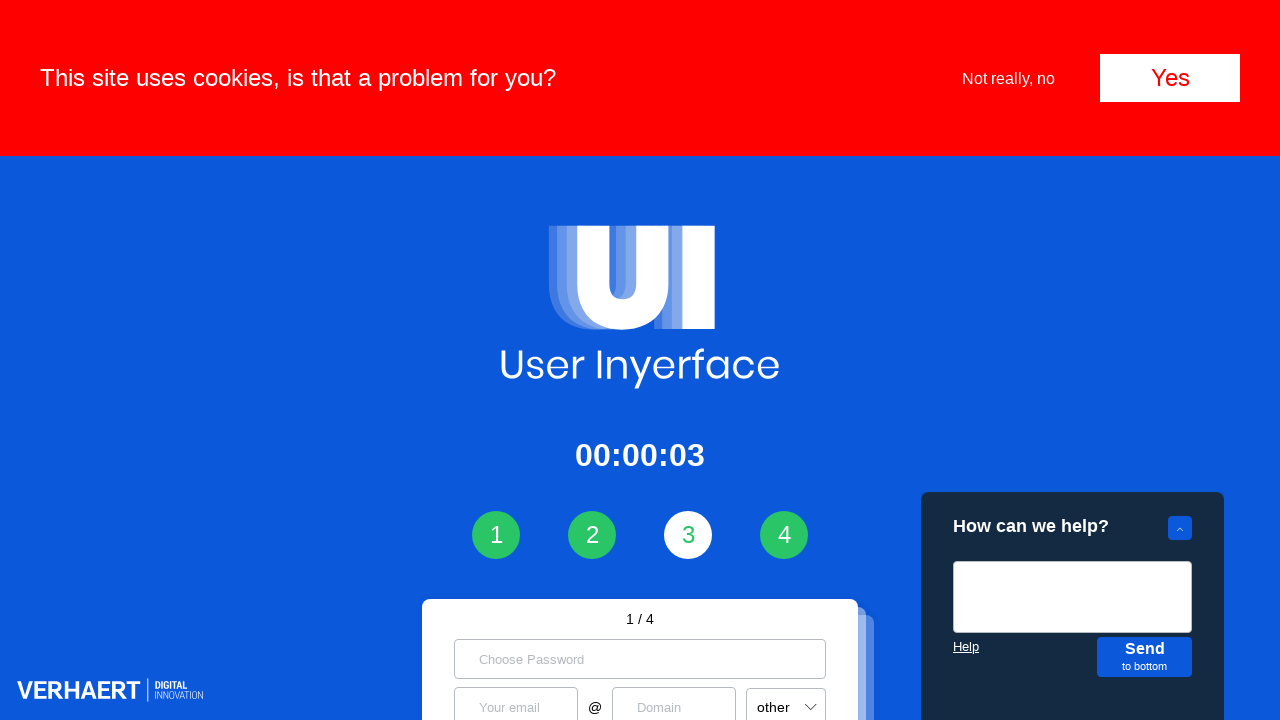

Verified target element is visible
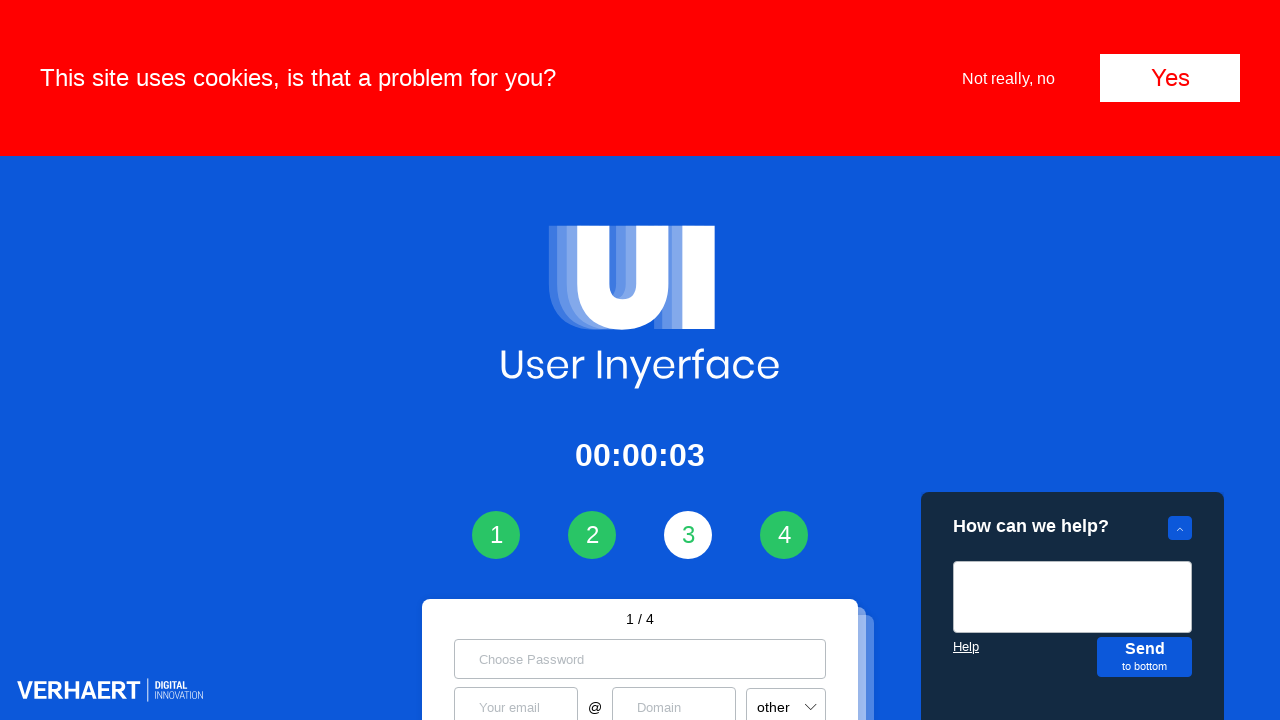

Retrieved element width: 1280px
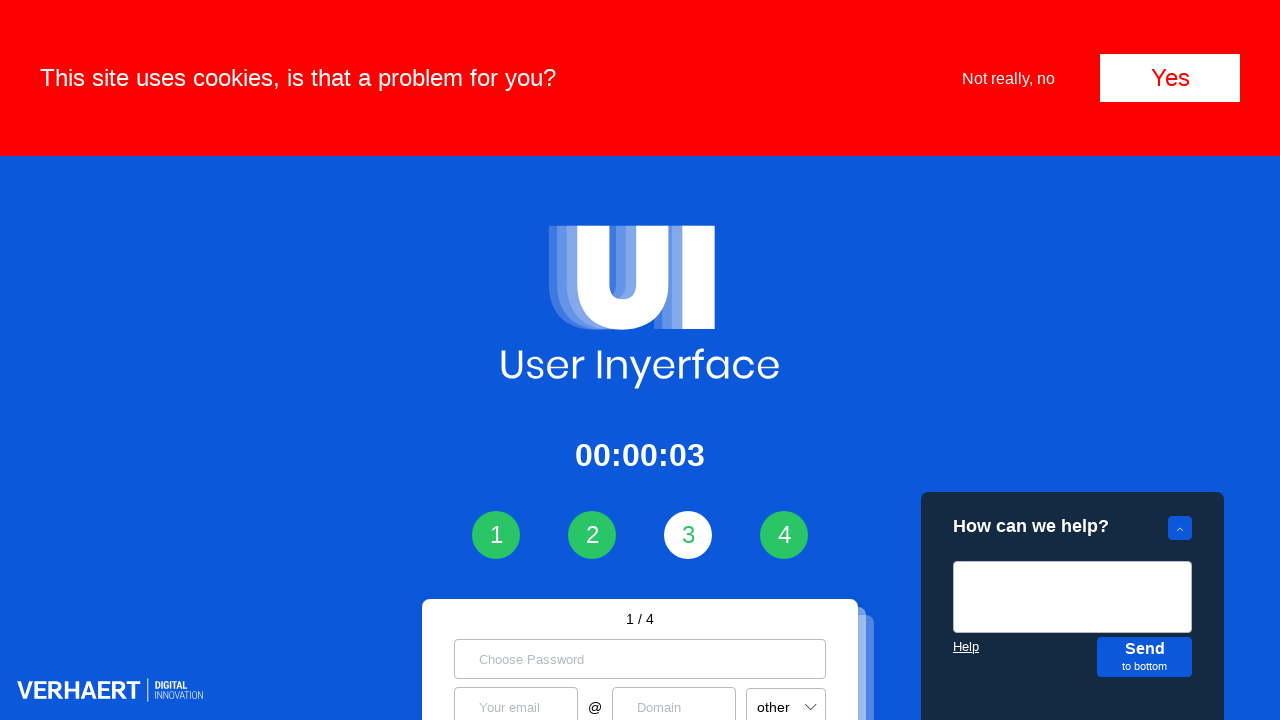

Verified width equals 300px: False
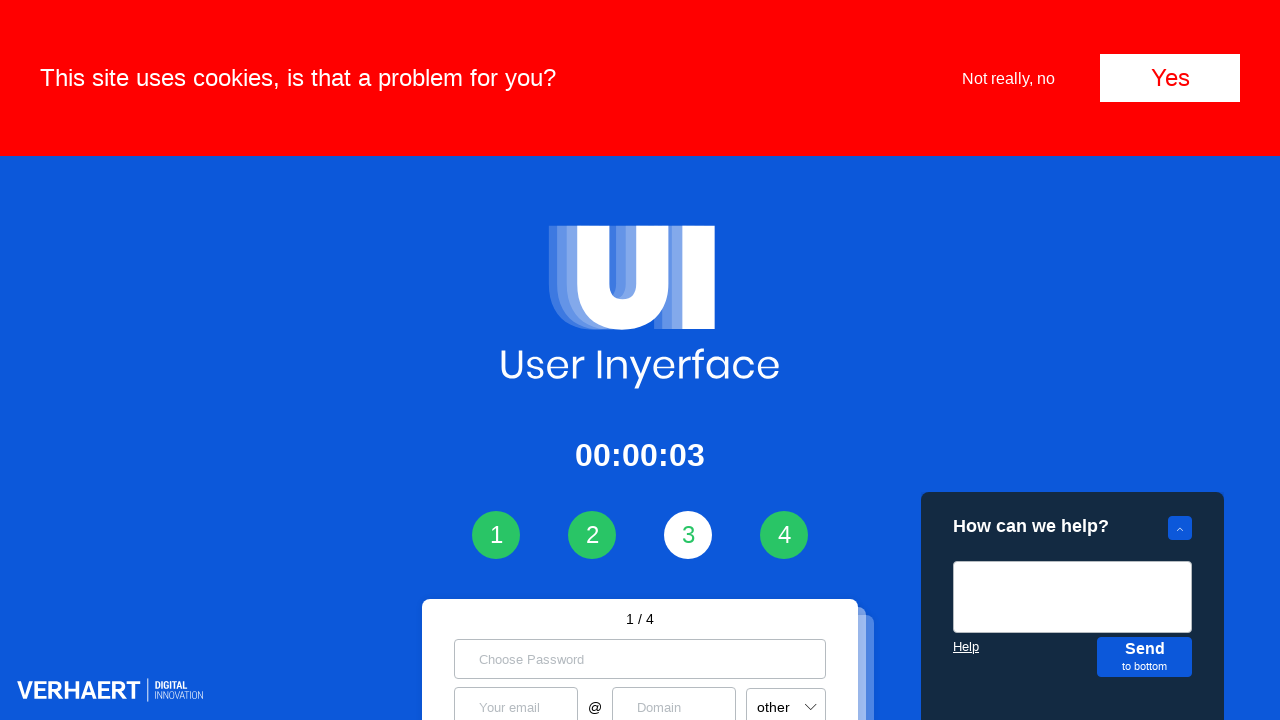

Retrieved element height: 156px
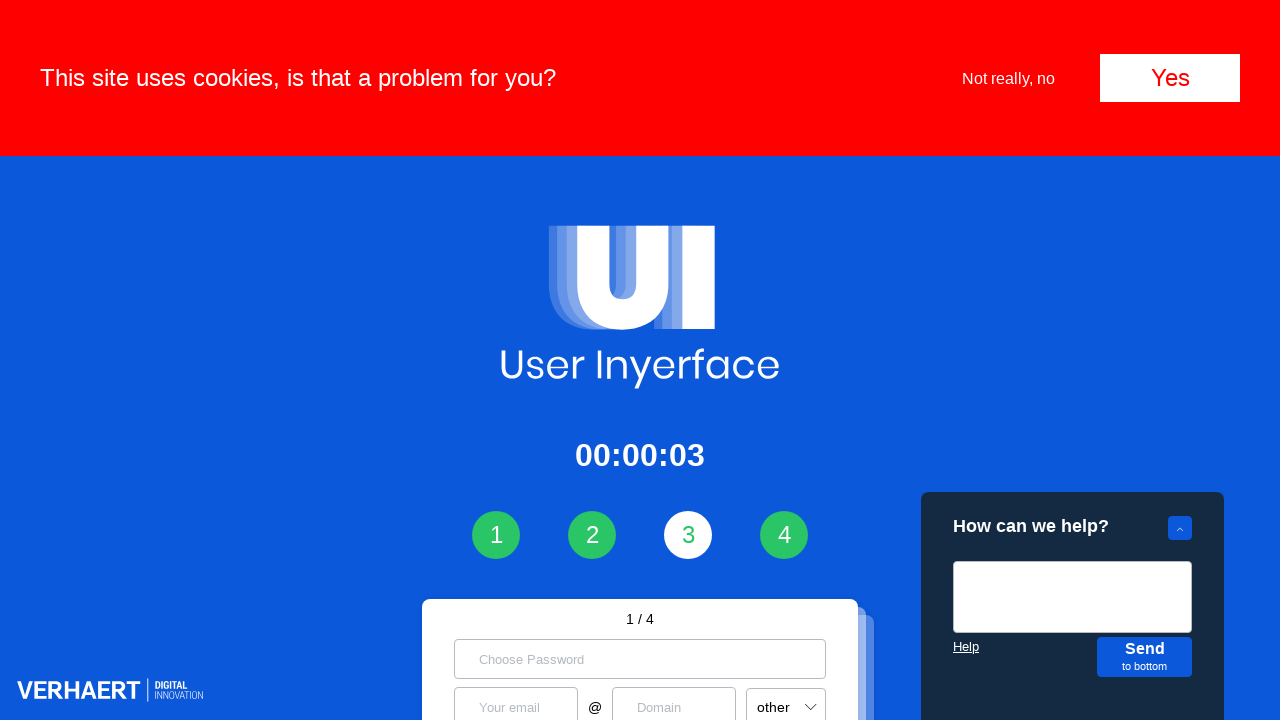

Verified height equals 175px: False
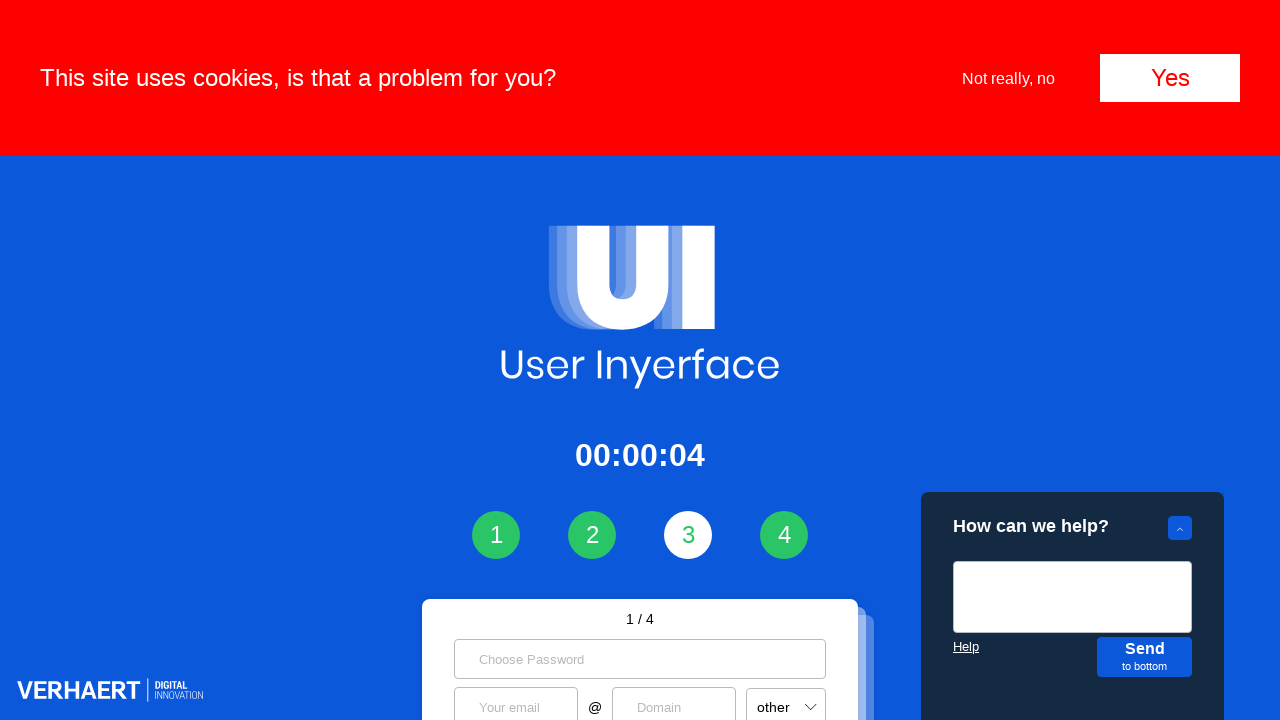

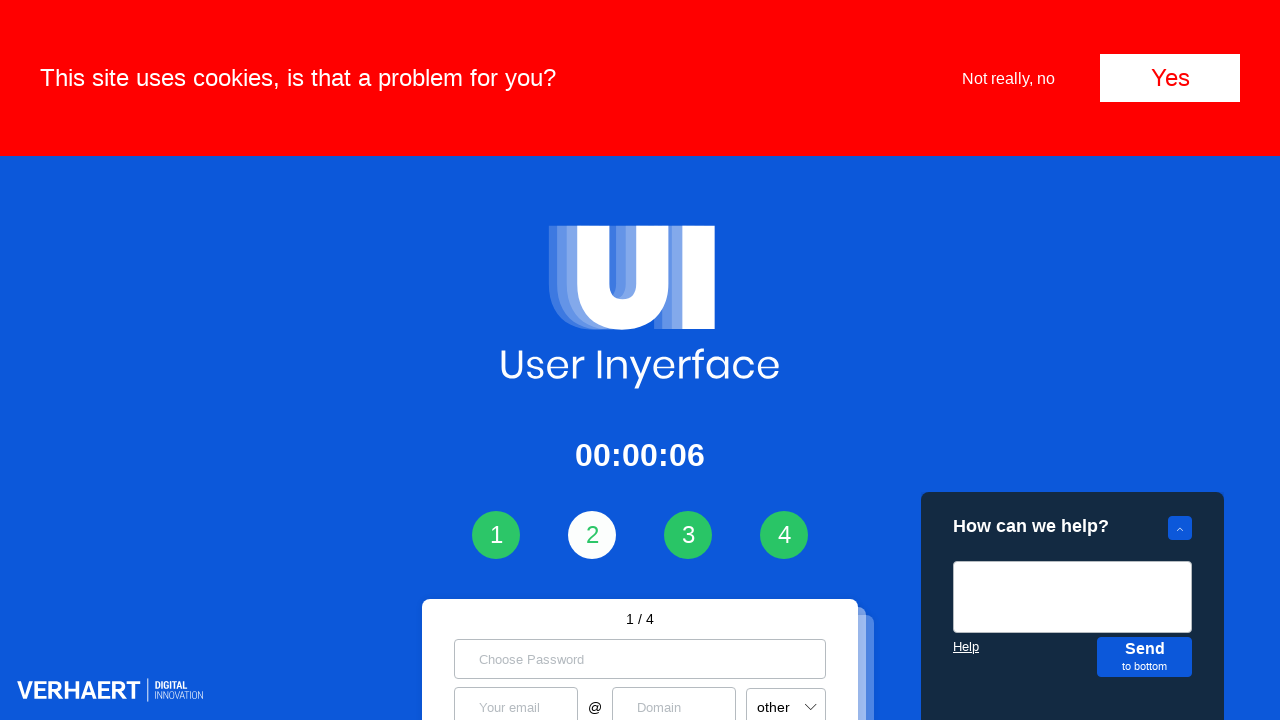